Tests the jQuery UI draggable functionality by switching to the demo iframe and dragging an element 100 pixels horizontally and vertically using drag and drop actions.

Starting URL: http://jqueryui.com/draggable/

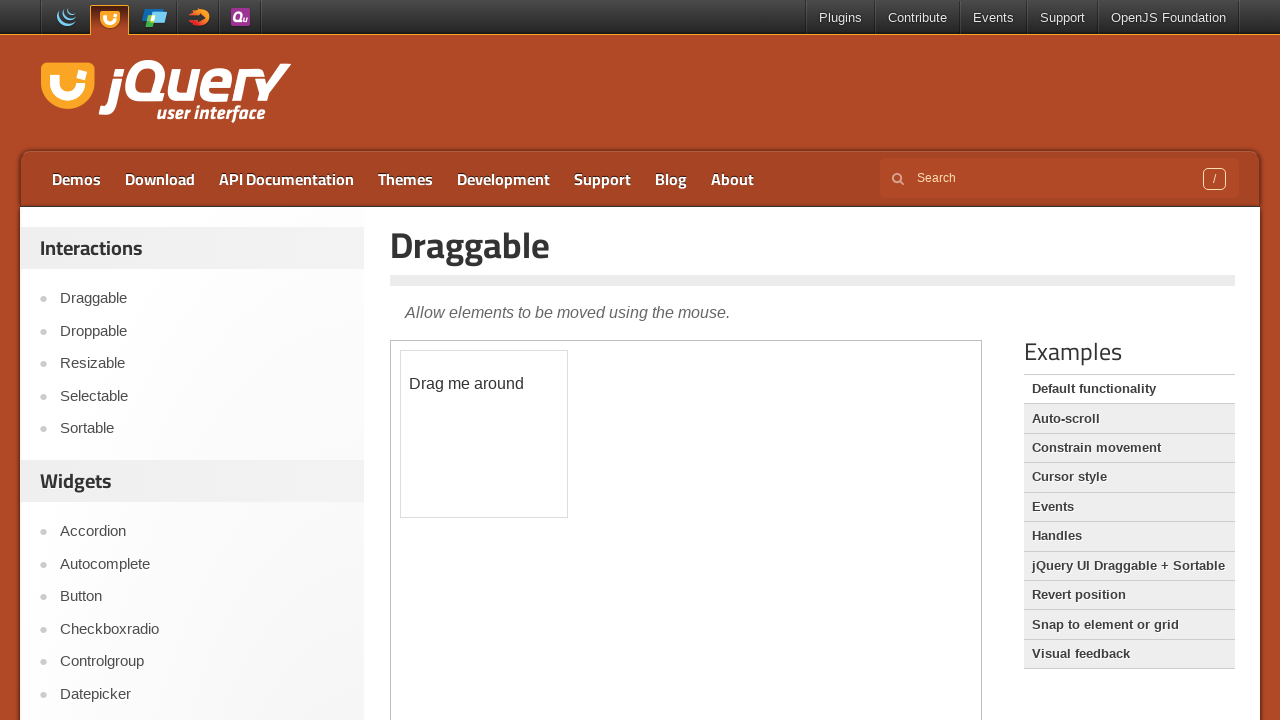

Located the demo iframe
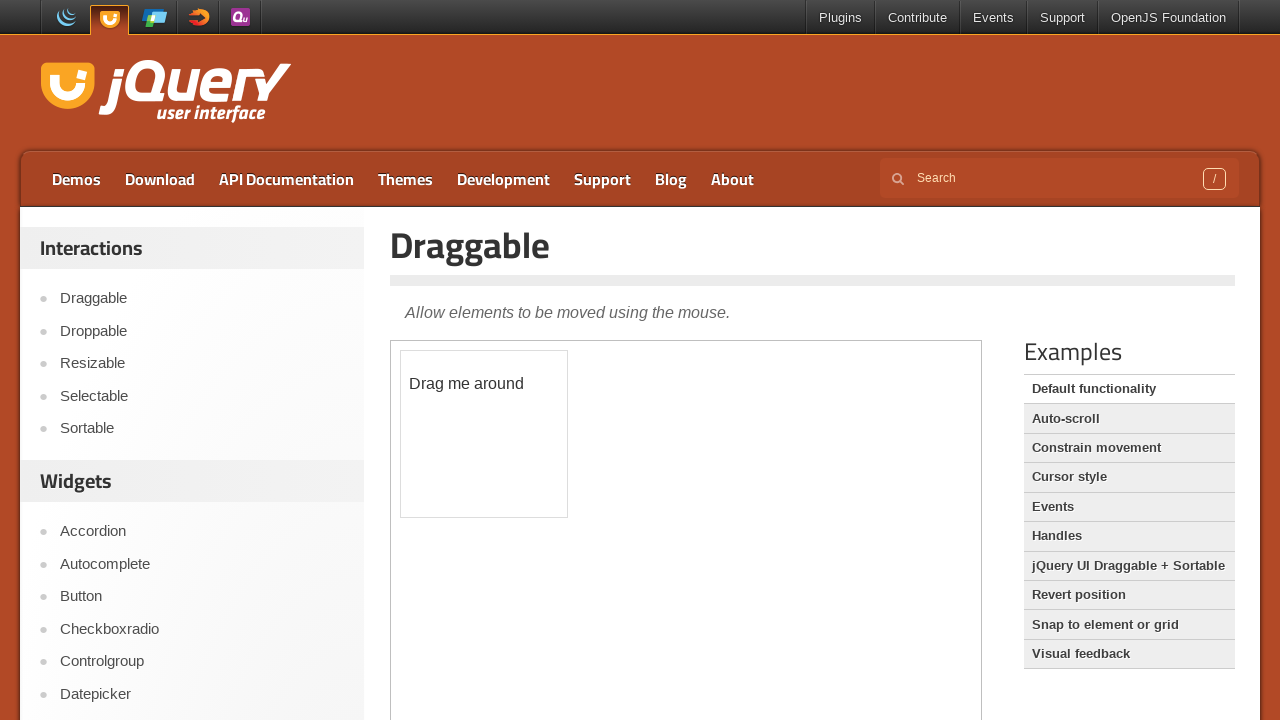

Located the draggable element with ID 'draggable'
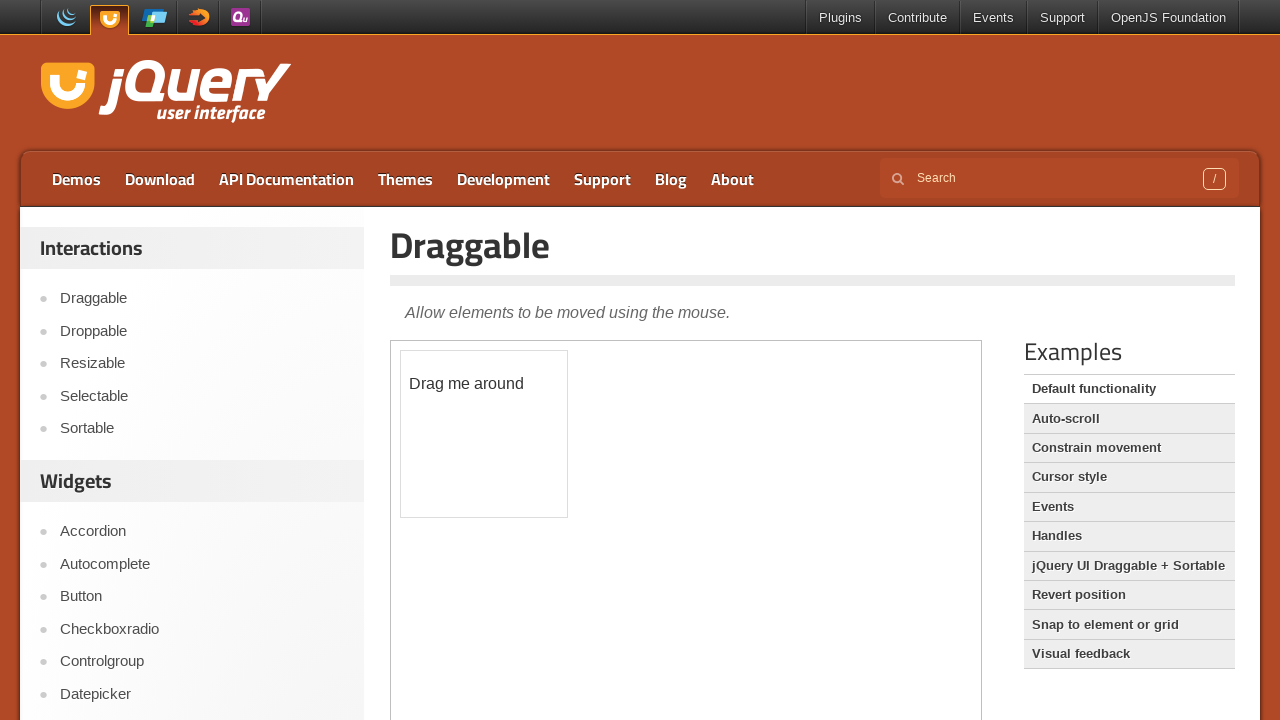

Draggable element is now visible
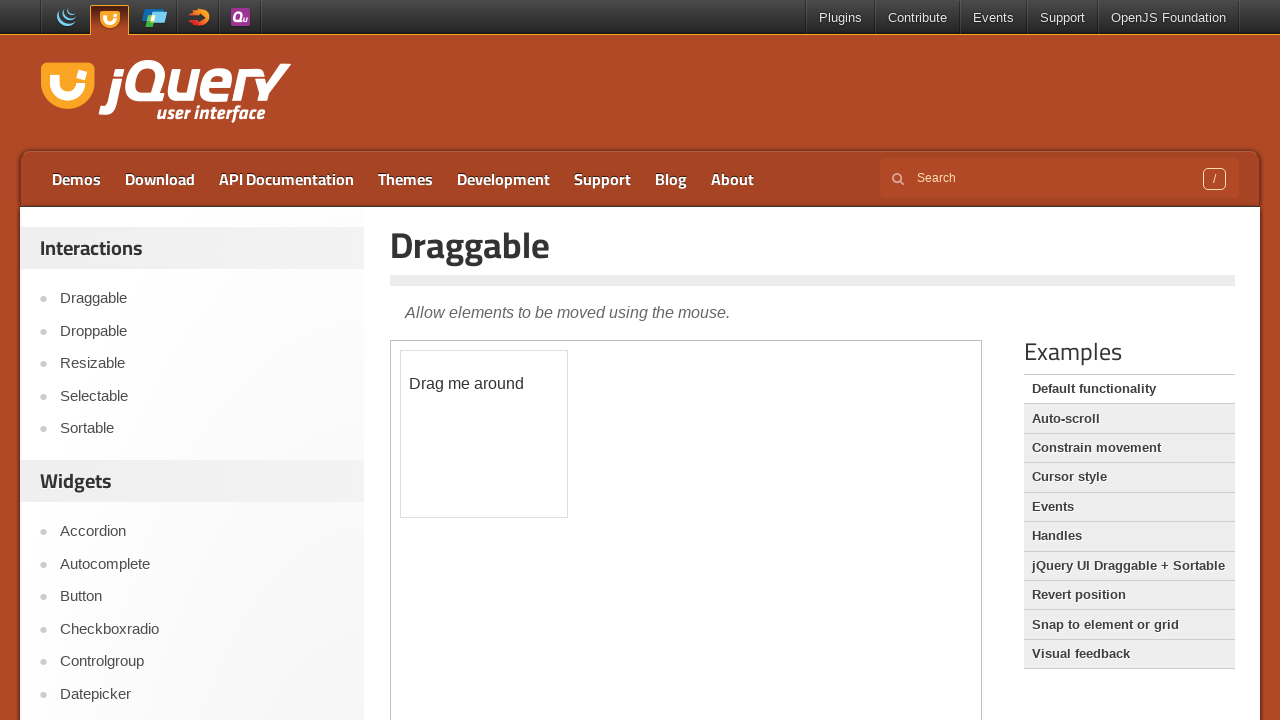

Dragged element 100 pixels horizontally and 100 pixels vertically at (501, 451)
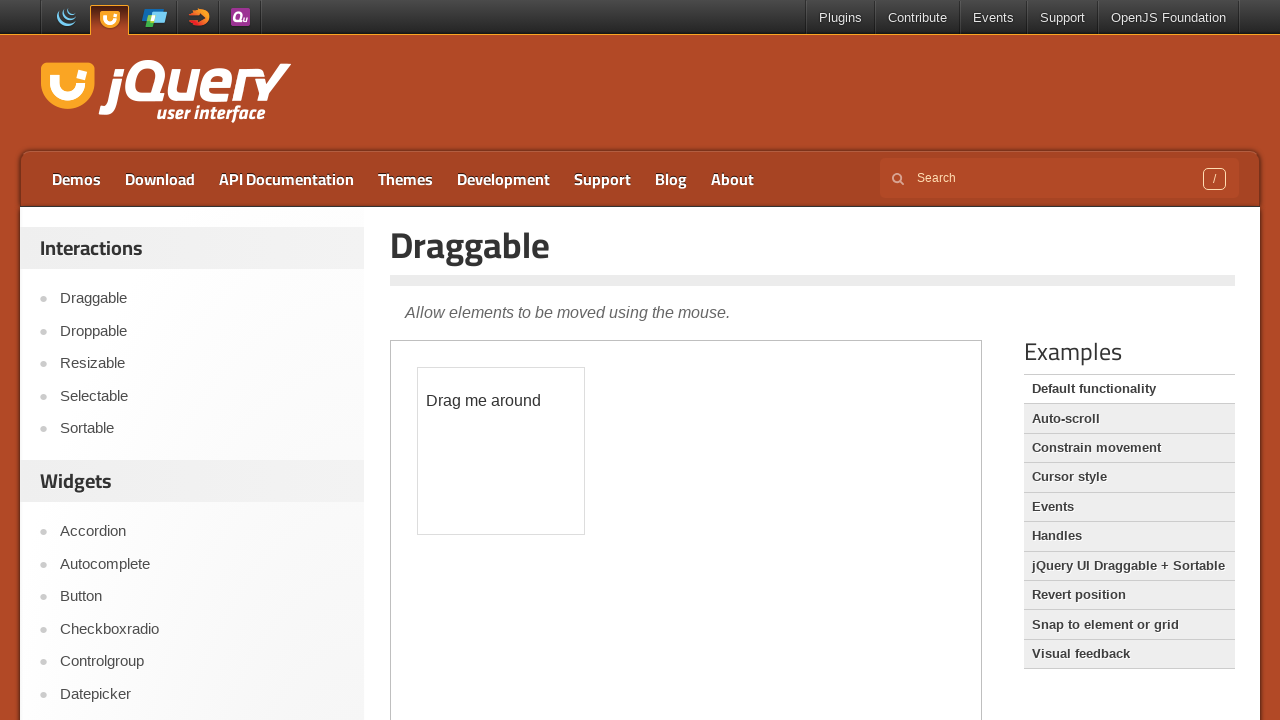

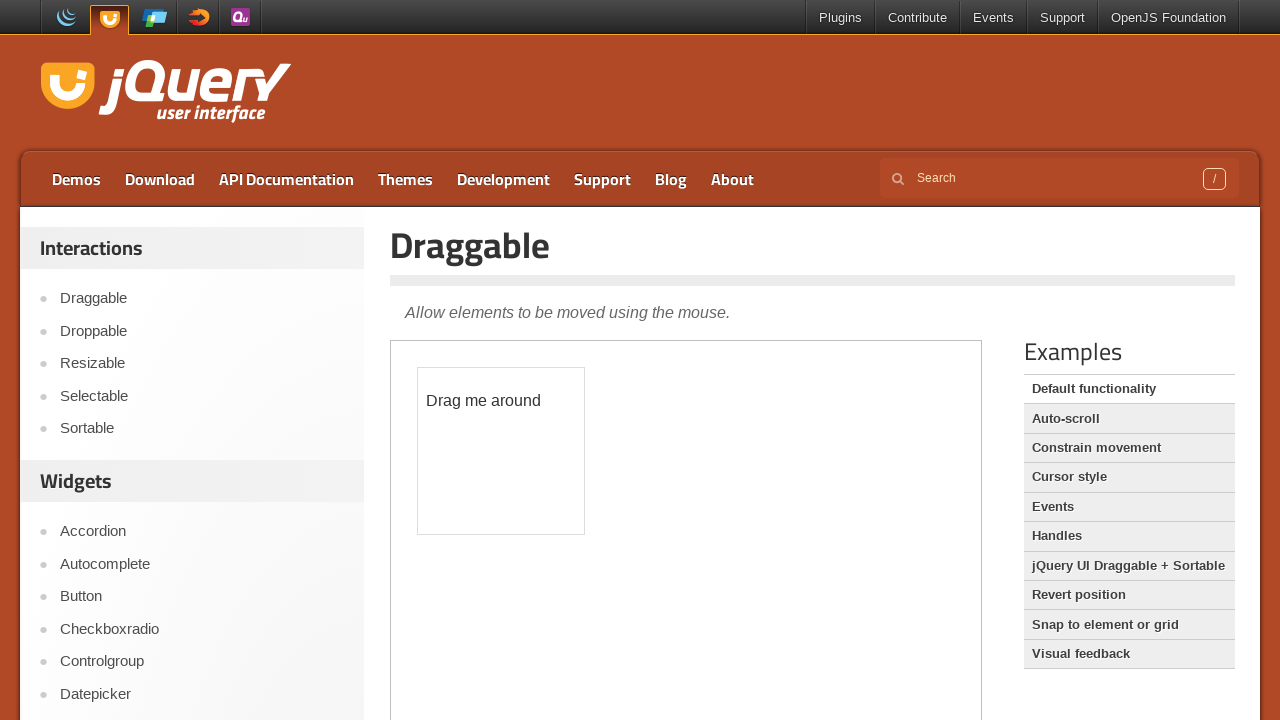